Tests form interaction on a training ground page by filling an input field and clicking a button

Starting URL: http://techstepacademy.com/training-ground

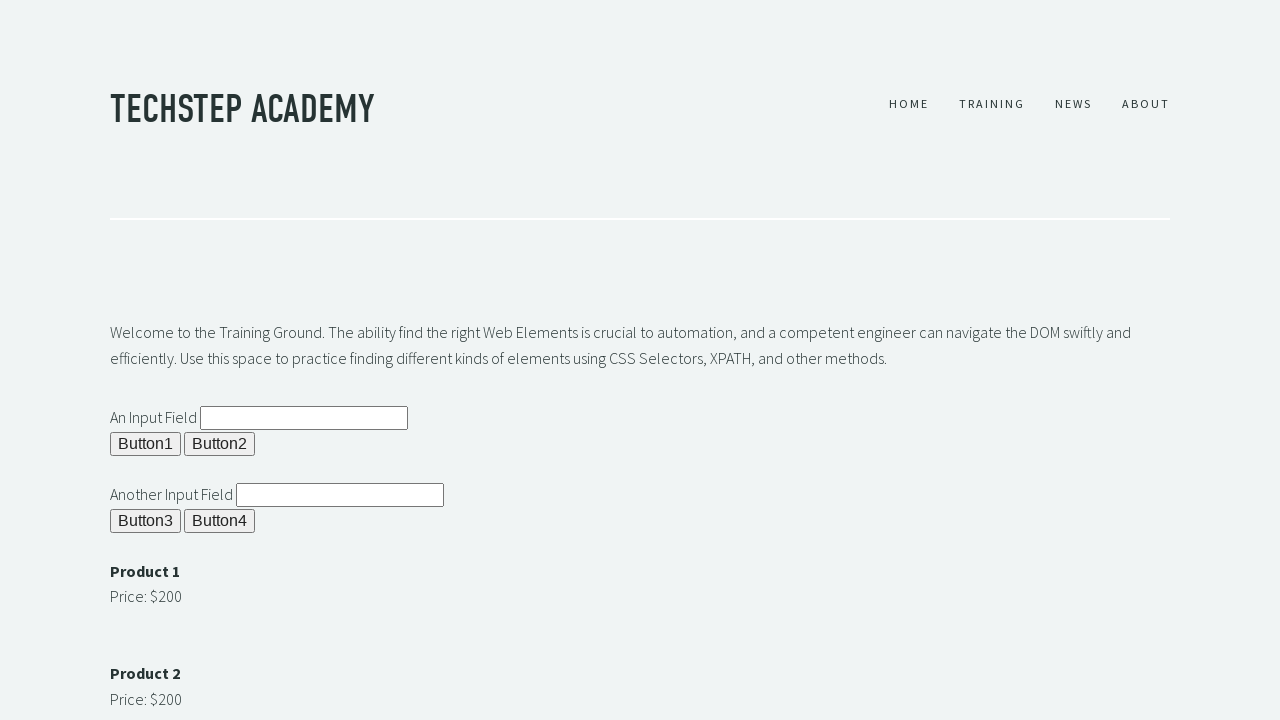

Filled second input field with 'Test text' on input[id='ipt2']
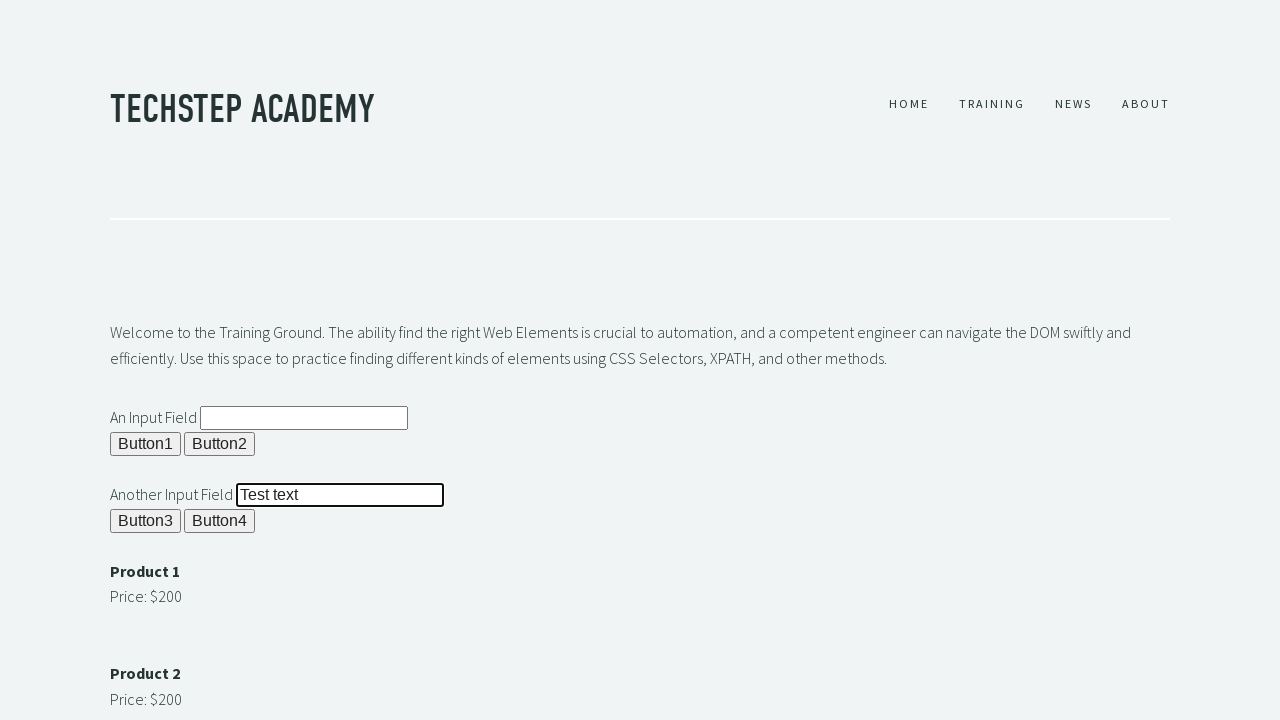

Clicked button 4 at (220, 521) on xpath=//button[@id='b4']
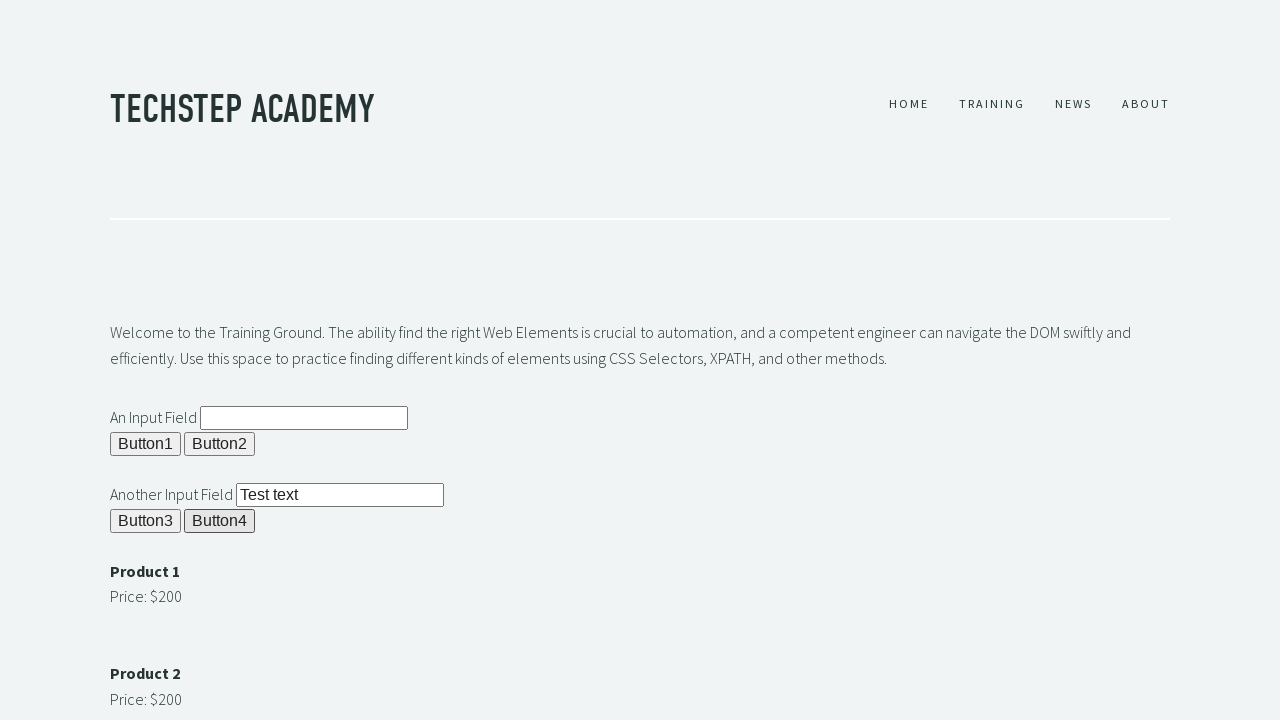

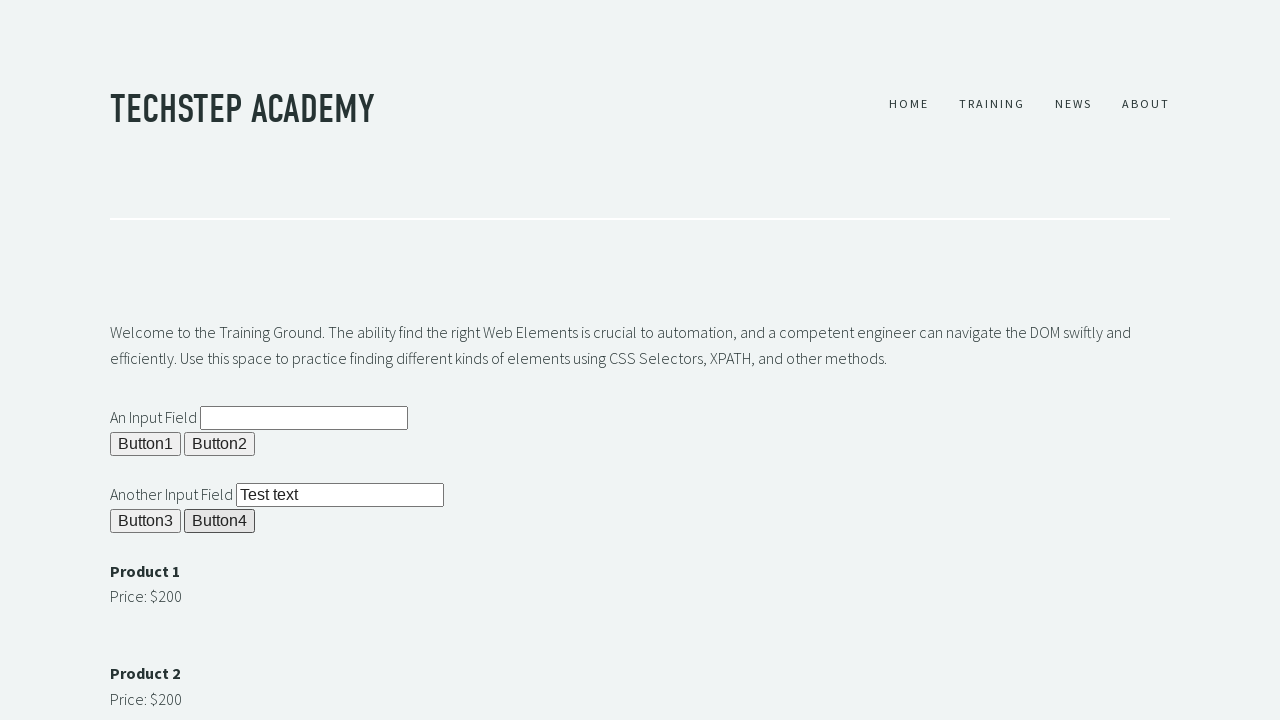